Tests sorting a data table in ascending order by clicking on the "dues" column header (table with class attributes) and verifying the values are sorted correctly

Starting URL: http://the-internet.herokuapp.com/tables

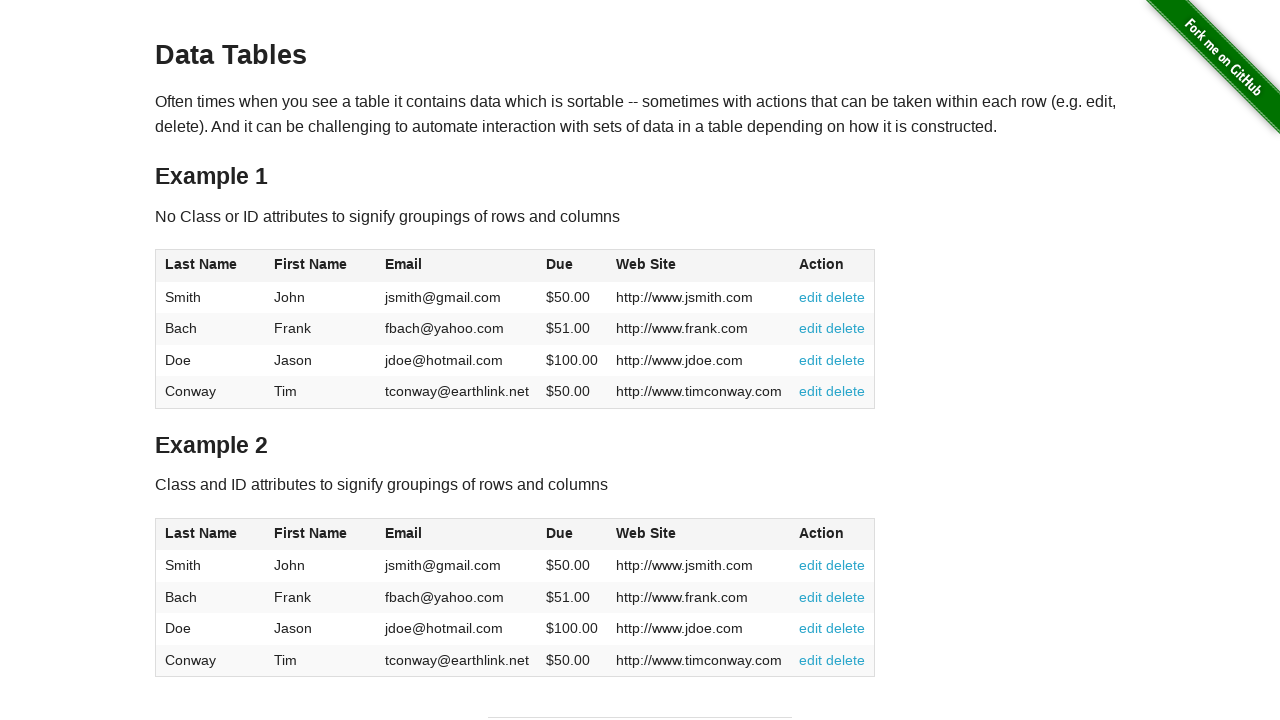

Clicked on the 'dues' column header to sort in ascending order at (560, 533) on #table2 thead .dues
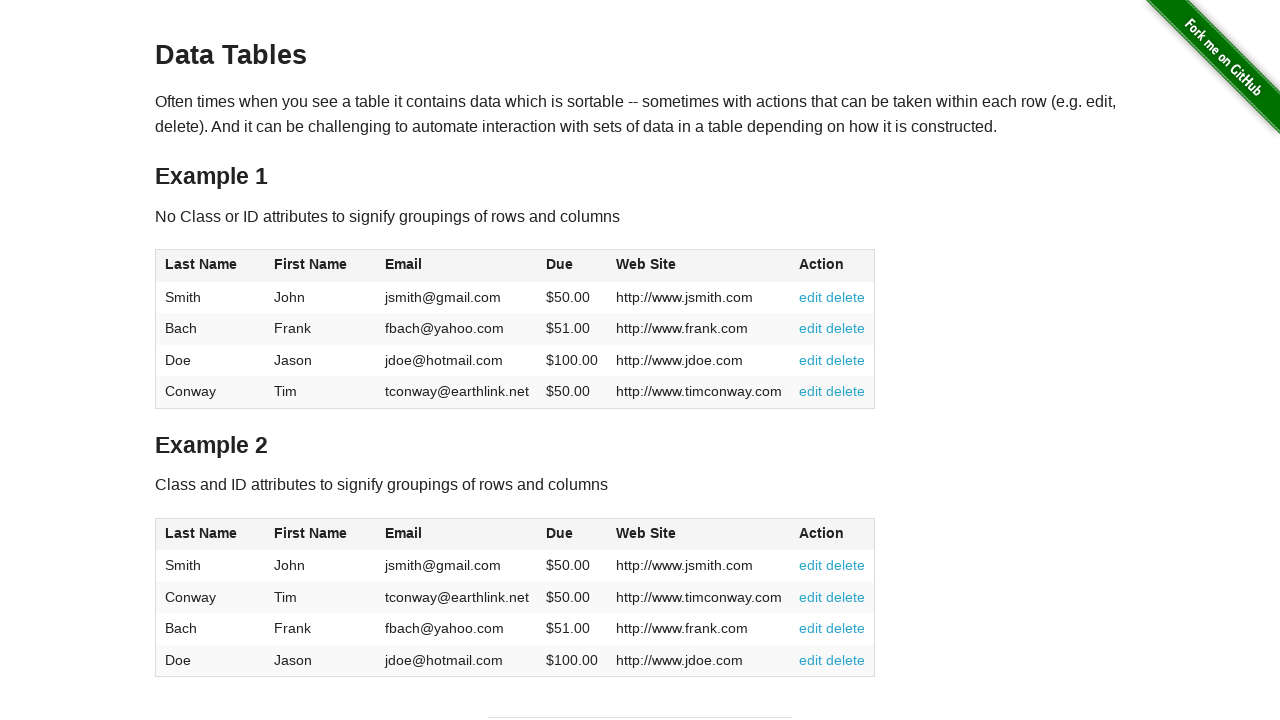

Table dues cells loaded and are visible
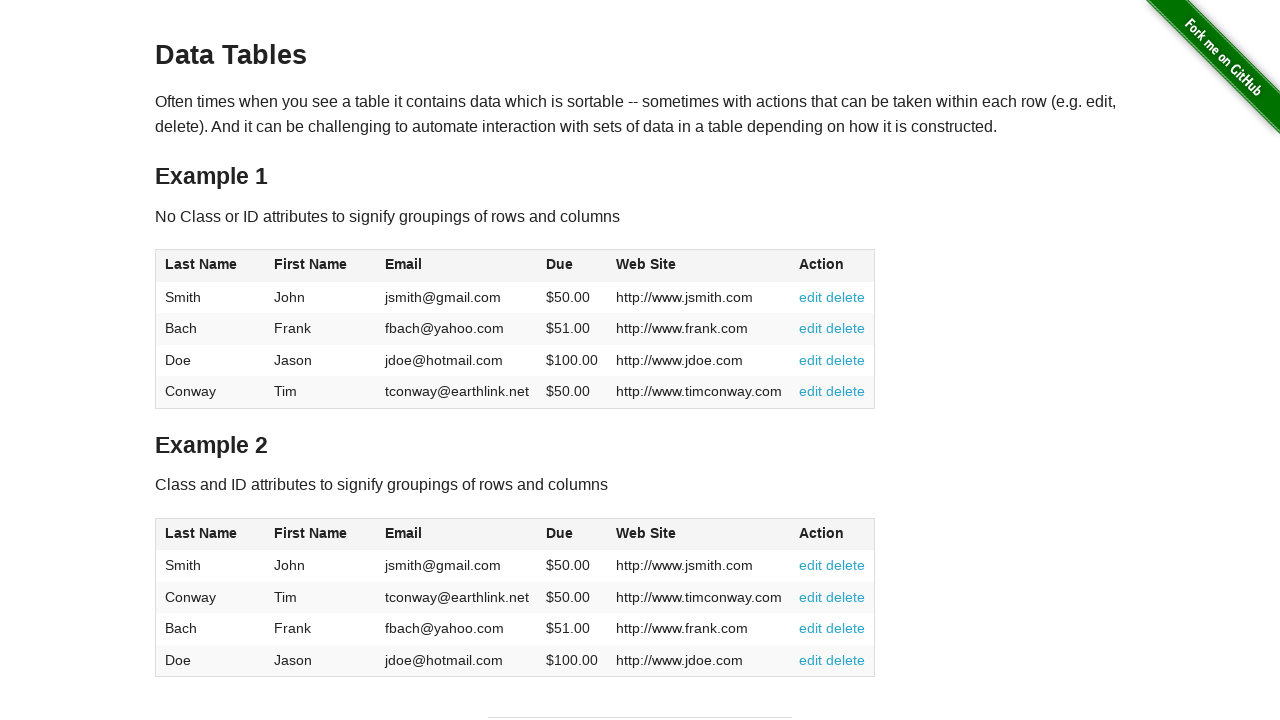

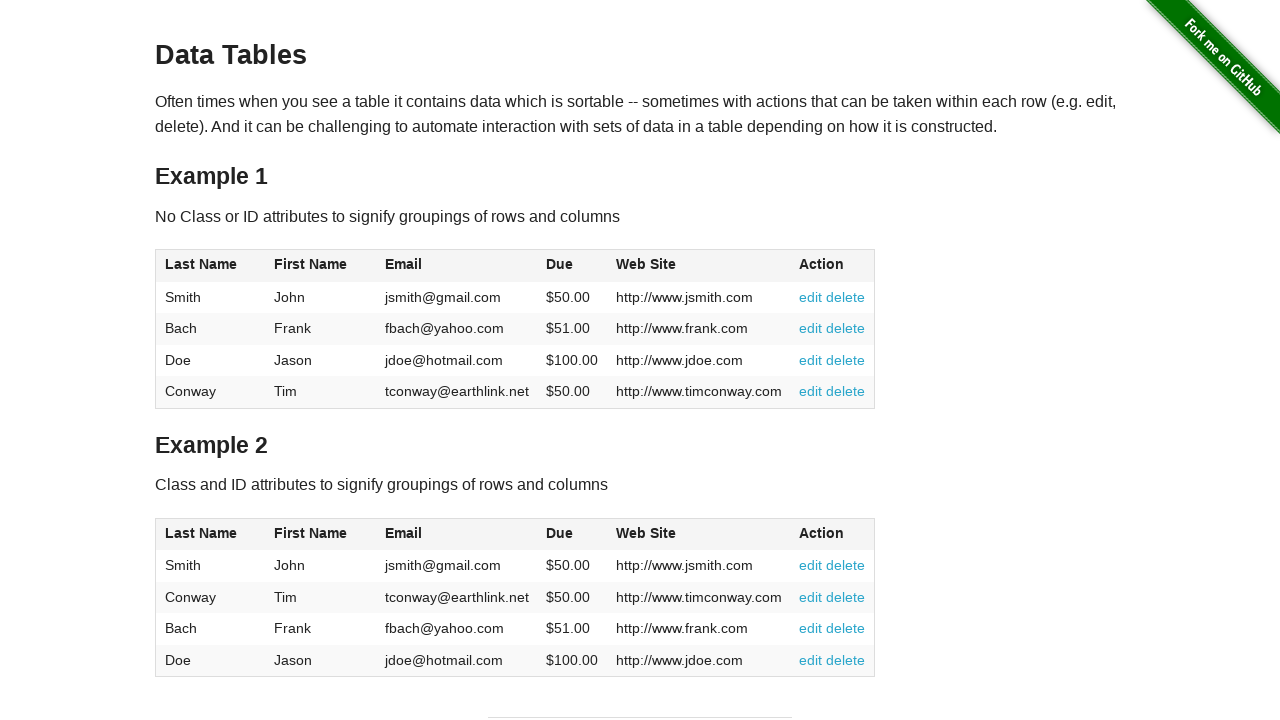